Tests mouseover navigation functionality by hovering over a menu item and clicking a submenu option

Starting URL: http://demo.automationtesting.in/Register.html

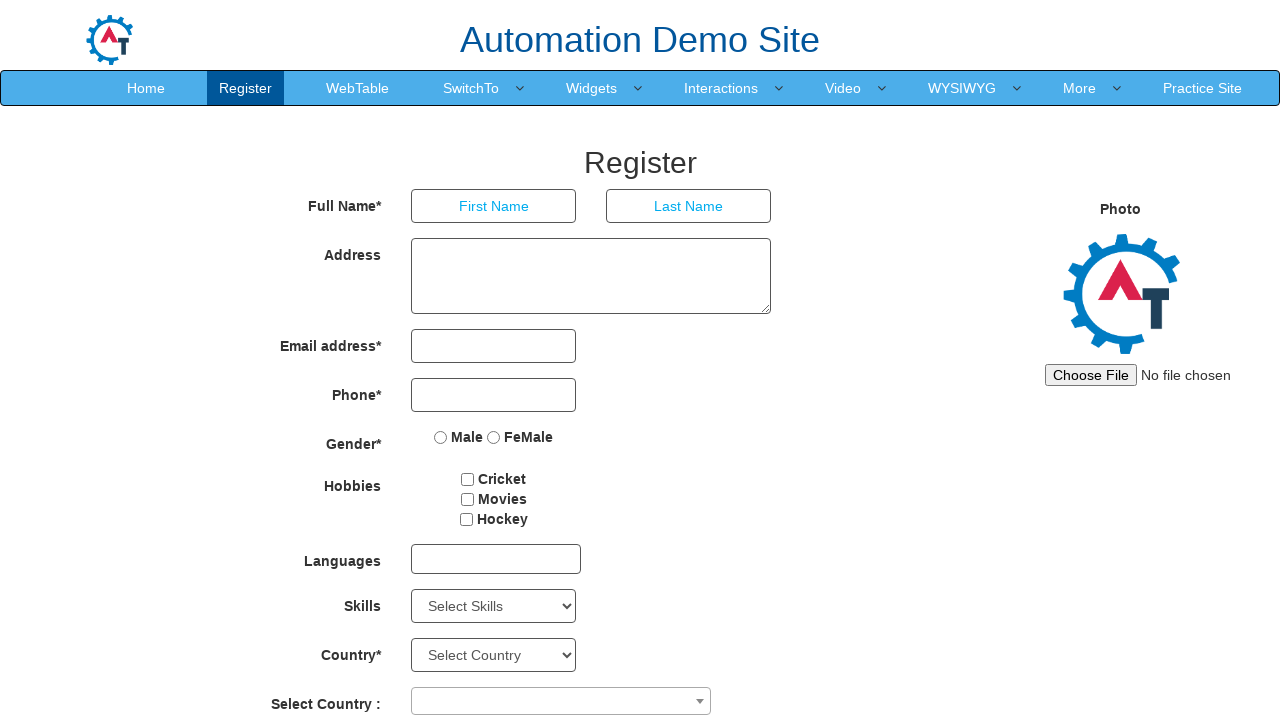

Hovered over SwitchTo menu item at (471, 88) on a:text('SwitchTo')
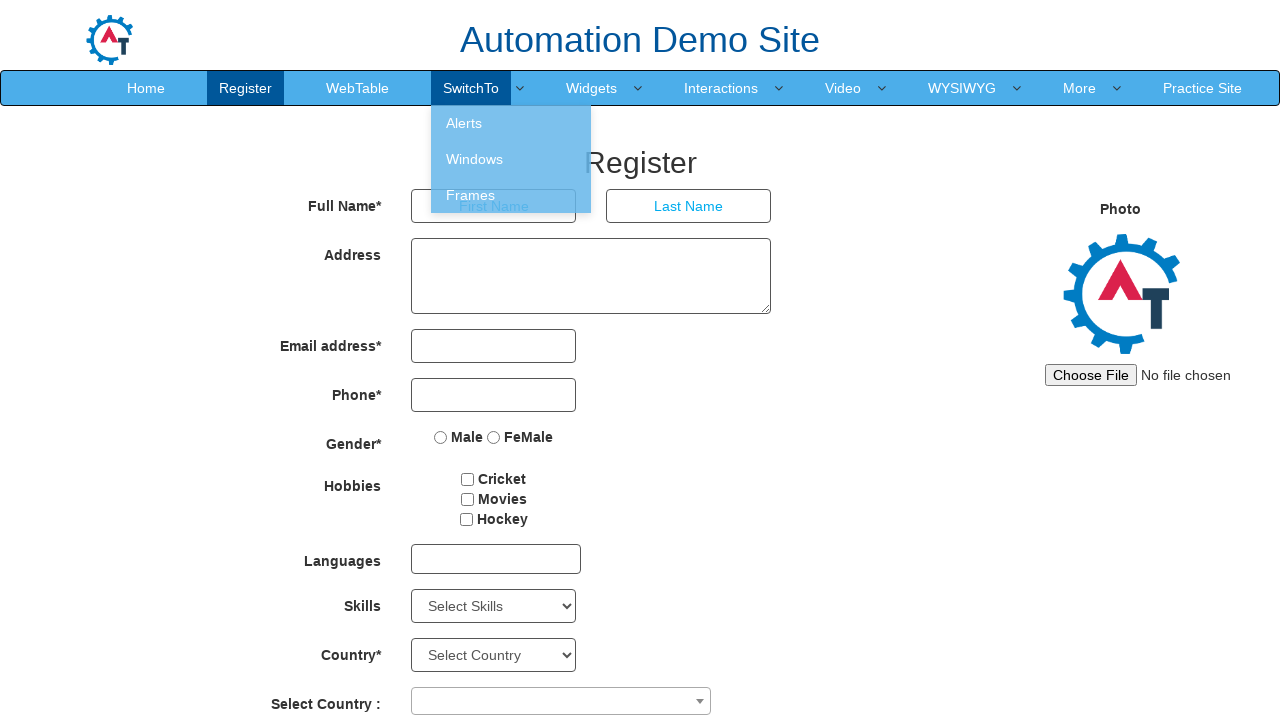

Clicked on Windows submenu option at (511, 159) on a:text('Windows')
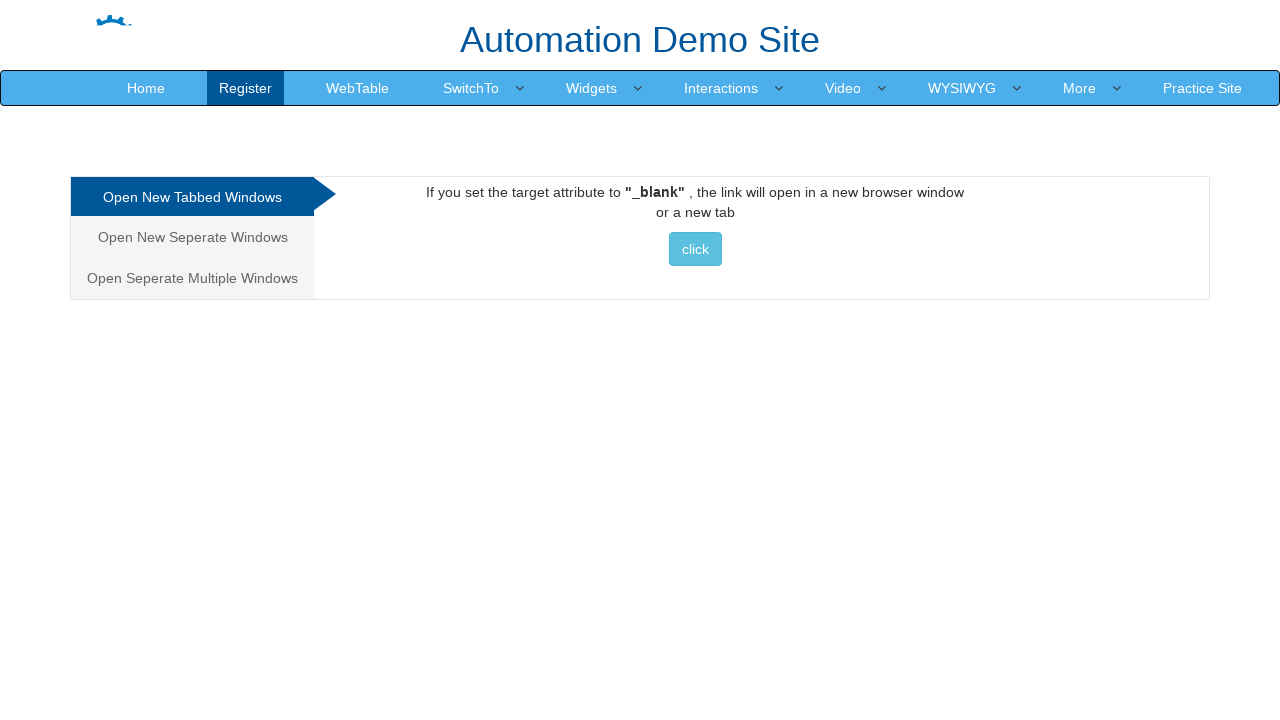

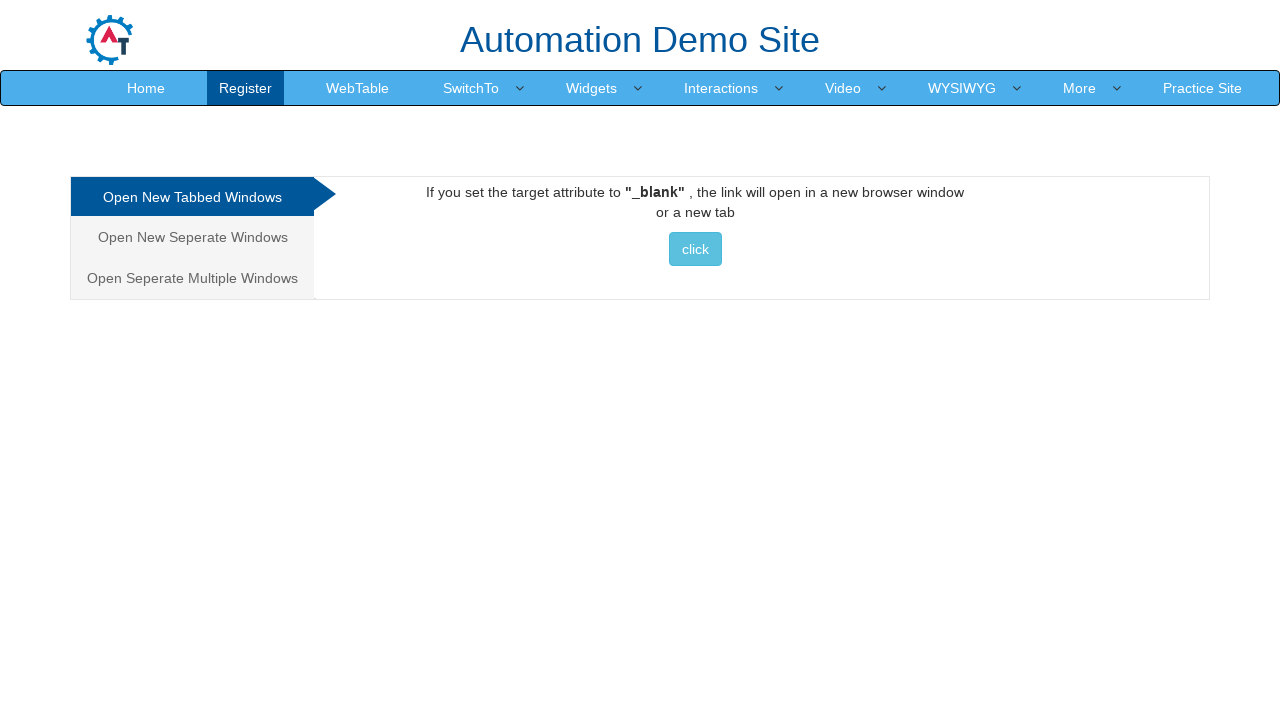